Tests checkbox toggling functionality by navigating to the Checkboxes page, clicking each checkbox to toggle its state, and verifying the states changed

Starting URL: https://the-internet.herokuapp.com/

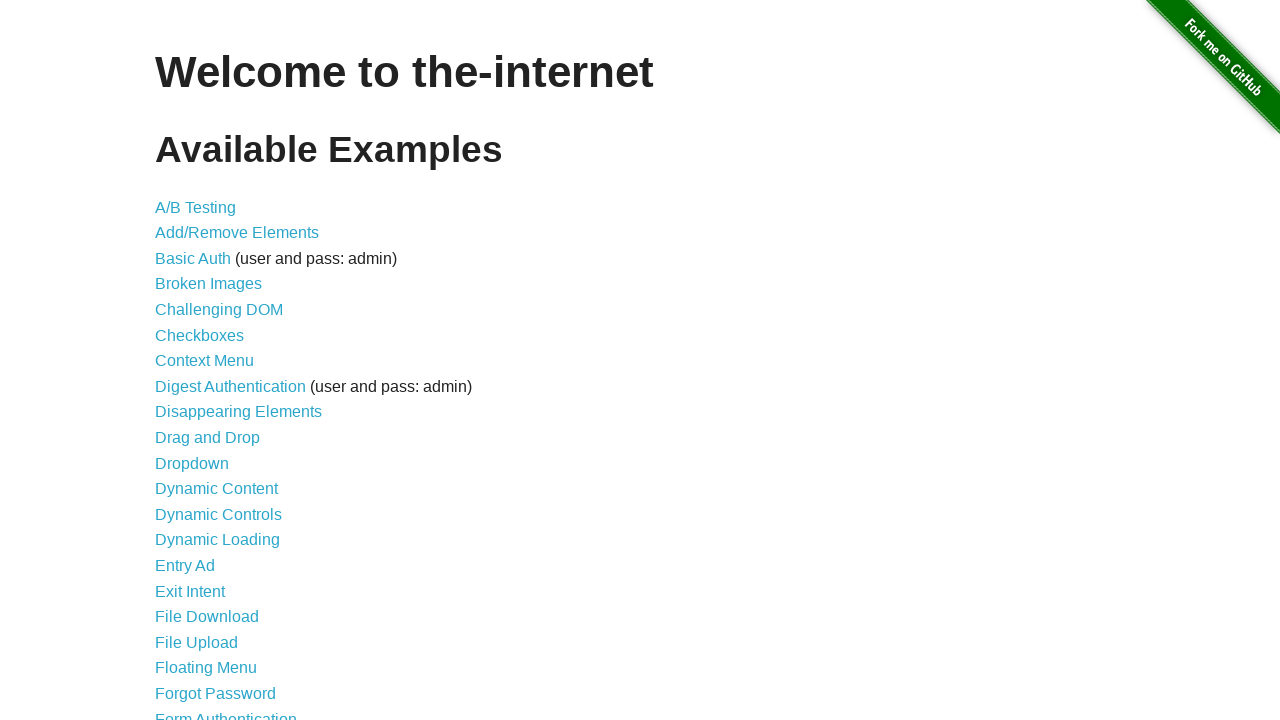

Clicked on Checkboxes link to navigate to checkboxes page at (200, 335) on text=Checkboxes
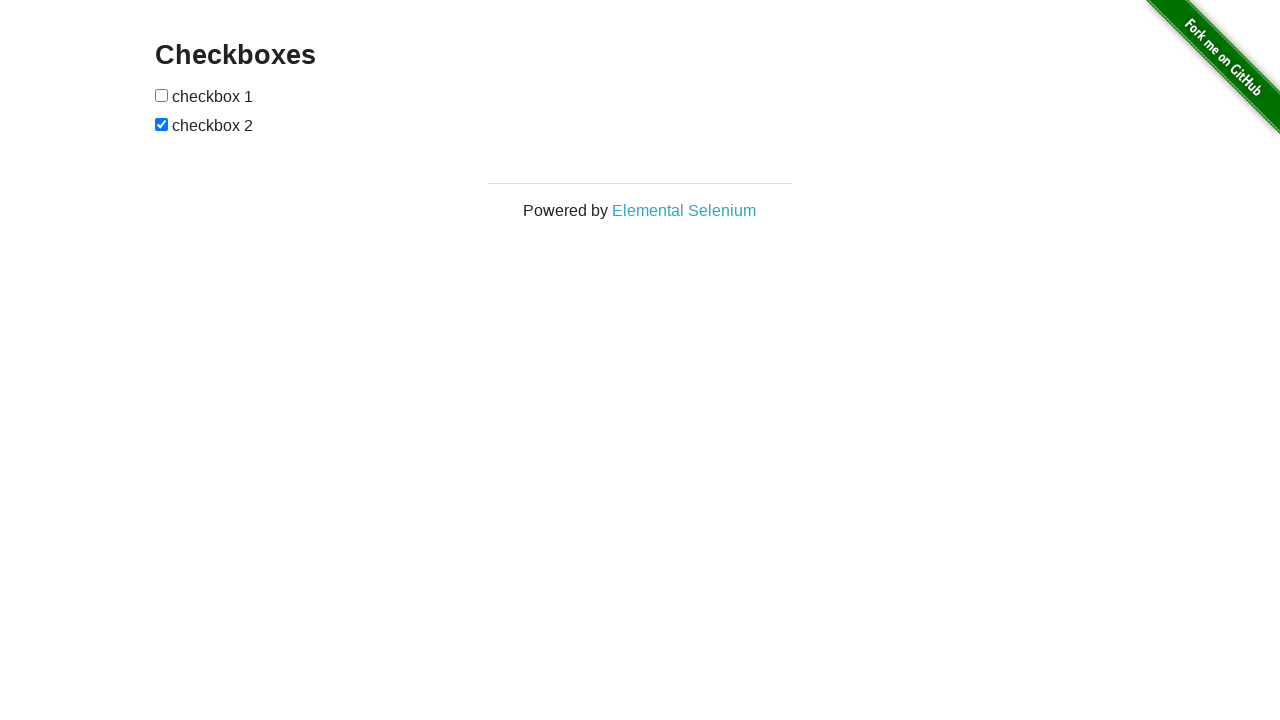

Checkboxes loaded on the page
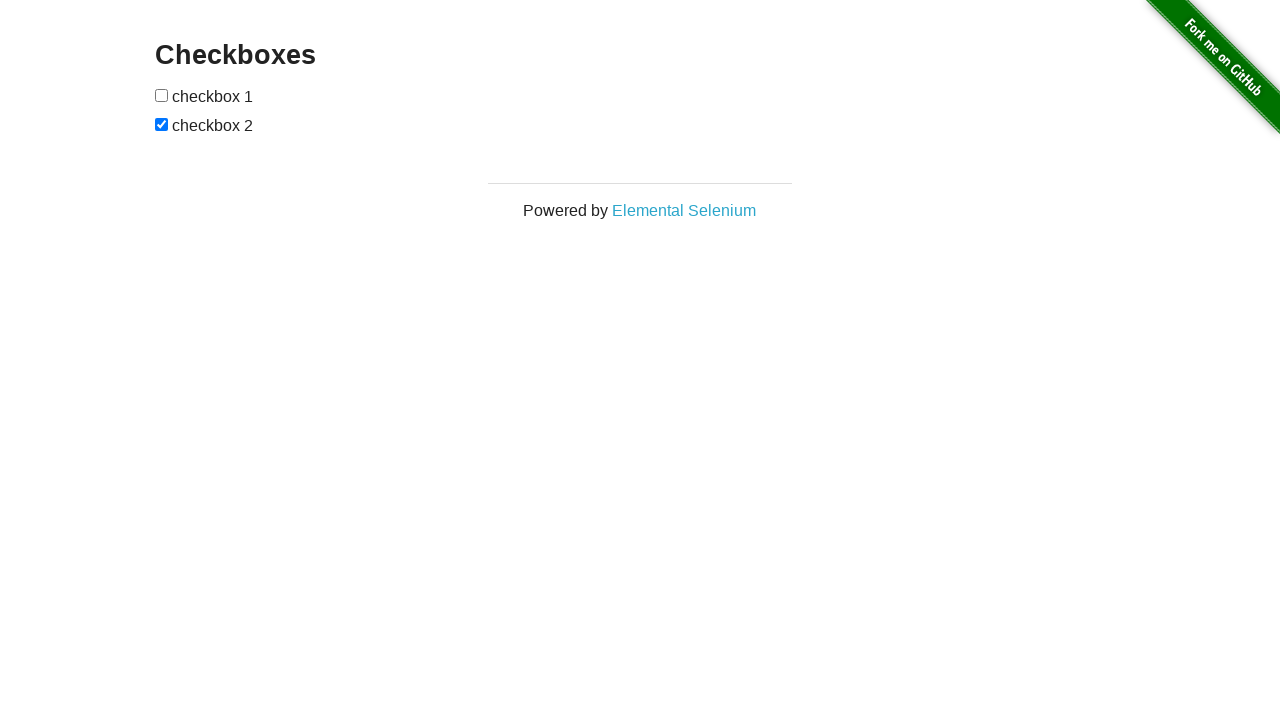

Toggled checkbox 1 of 2 at (162, 95) on input[type='checkbox'] >> nth=0
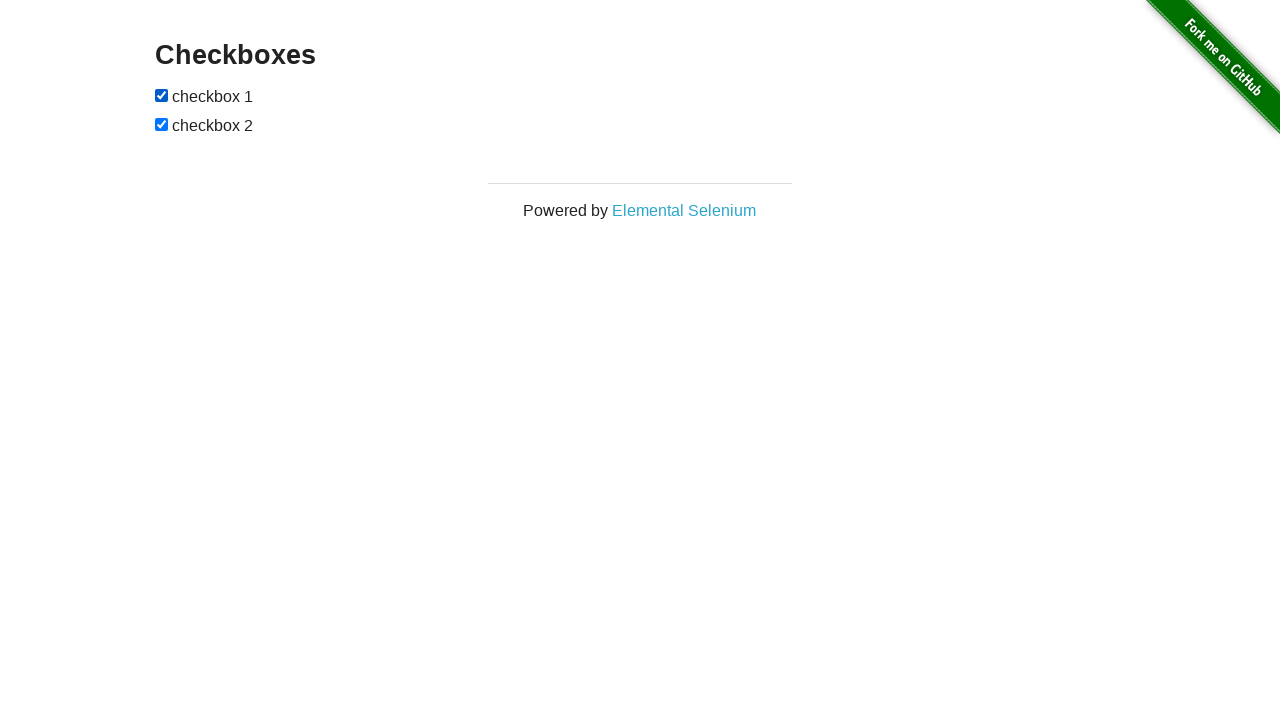

Toggled checkbox 2 of 2 at (162, 124) on input[type='checkbox'] >> nth=1
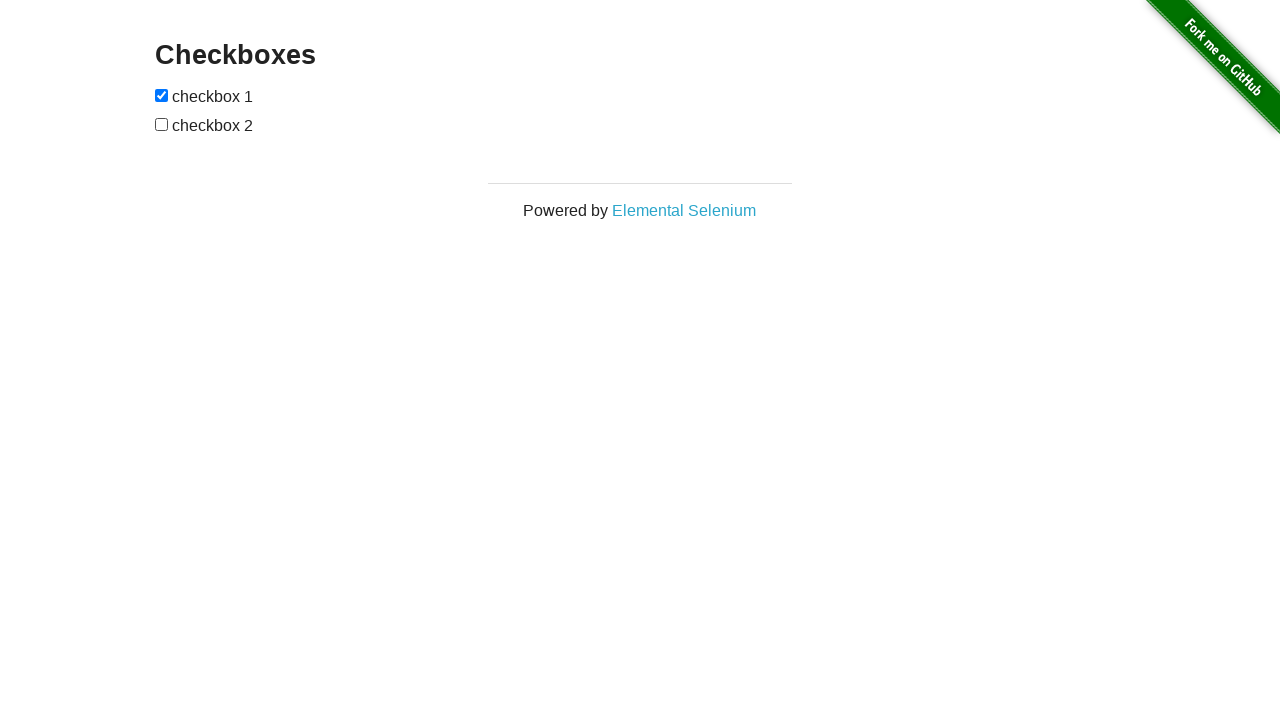

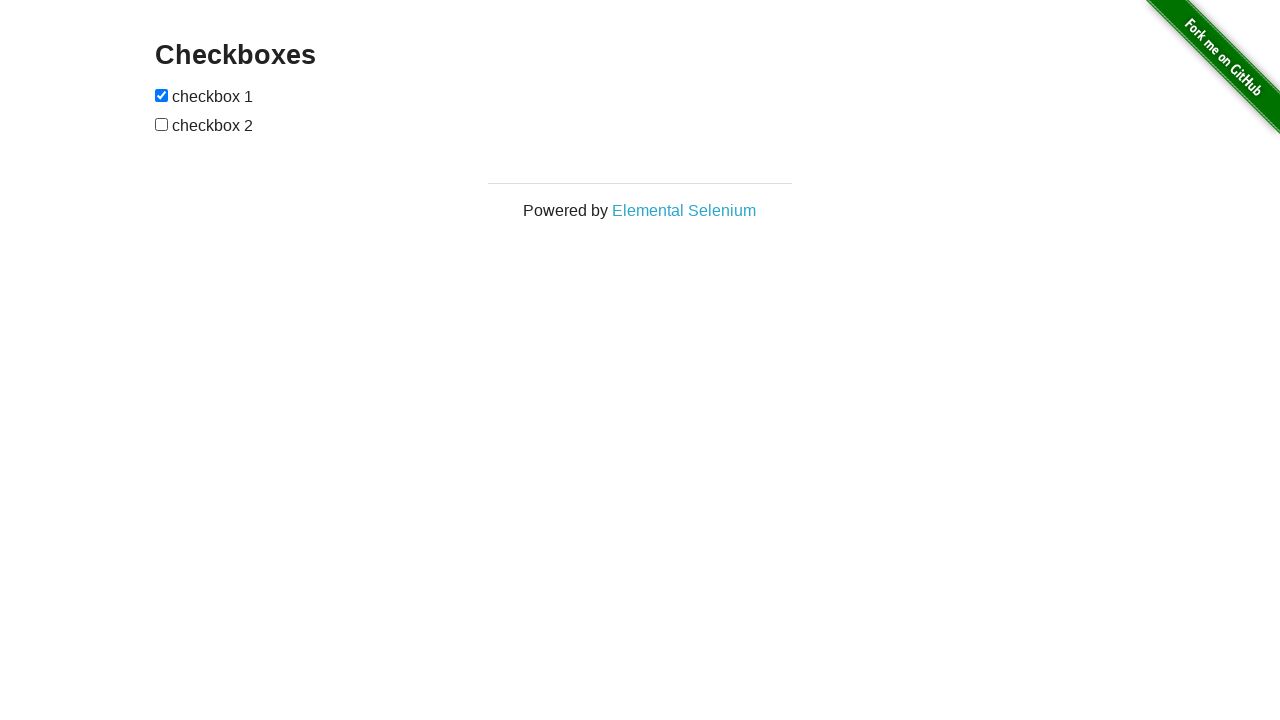